Tests the personal notes feature by navigating to the lesson page, adding 10 notes with titles and content, and performing a search by title

Starting URL: https://material.playwrightvn.com/

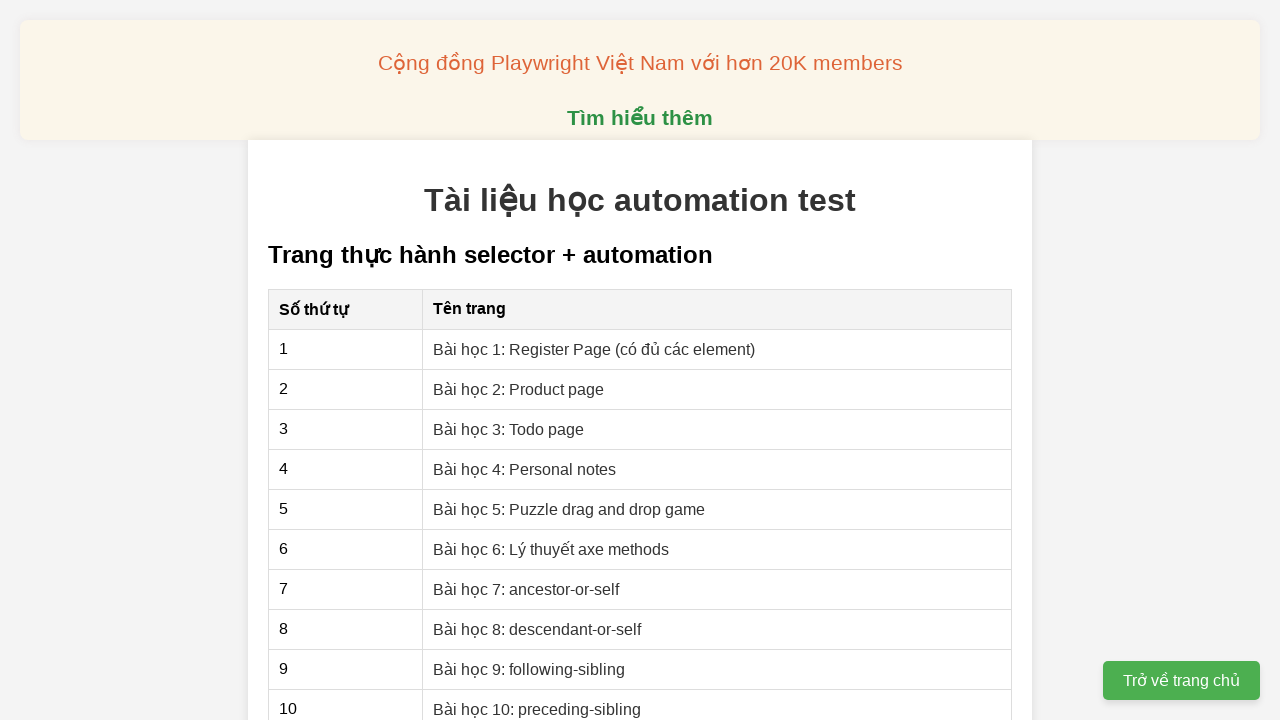

Clicked on Lesson 4: Personal notes link at (525, 469) on xpath=//a[contains(text(),"Bài học 4: Personal notes")]
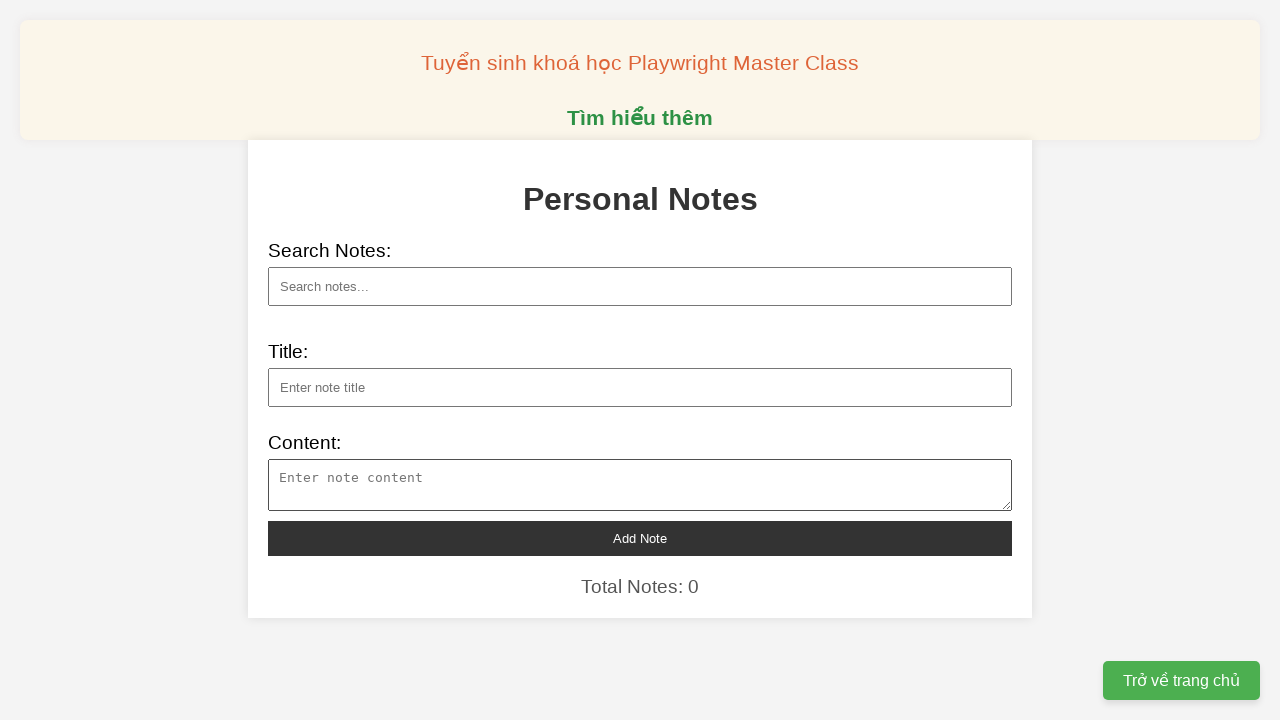

Personal notes page loaded and note title input field is visible
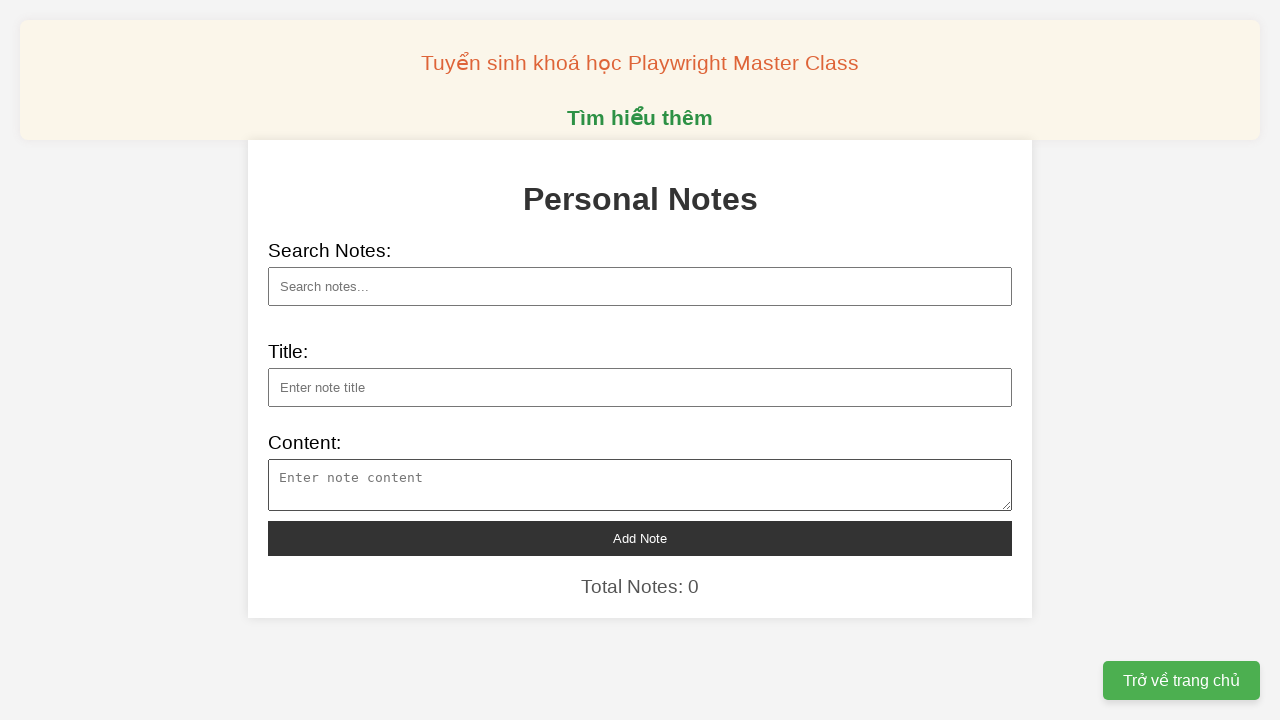

Filled note title #1: 'Công nghệ AI mới nhất 2024' on xpath=//input[@id='note-title']
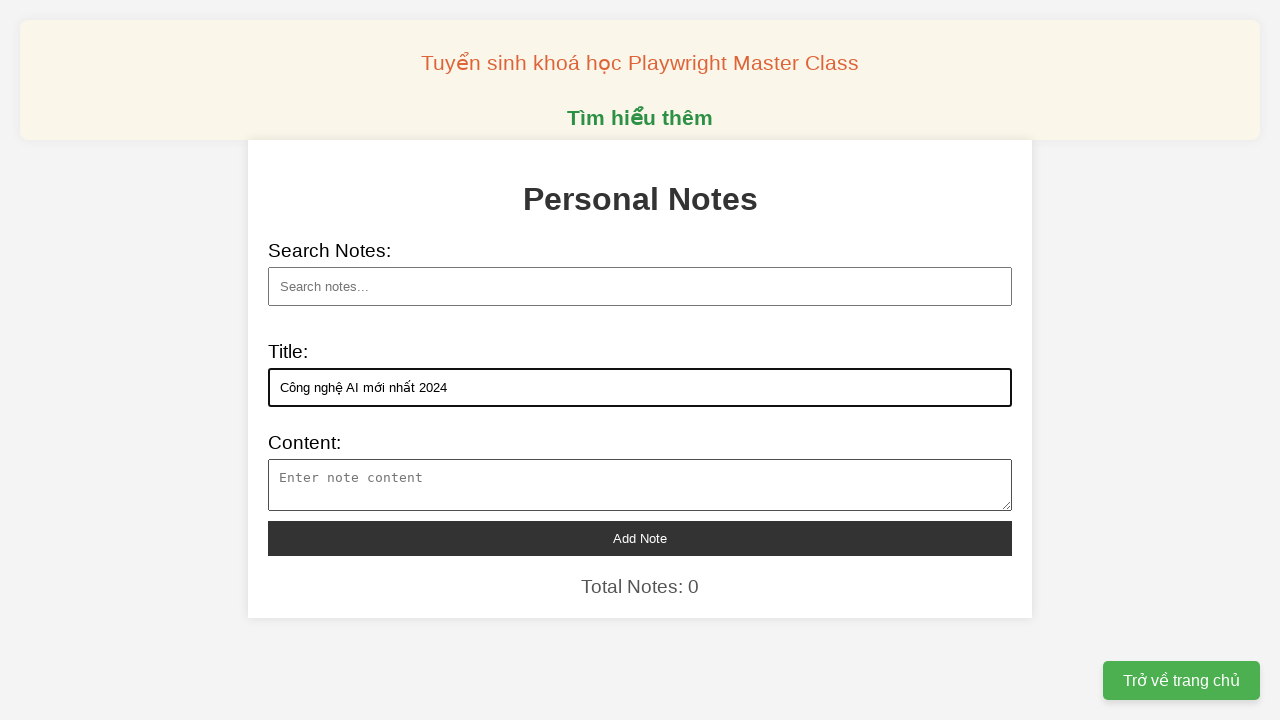

Filled note content #1 on xpath=//textarea[@id='note-content']
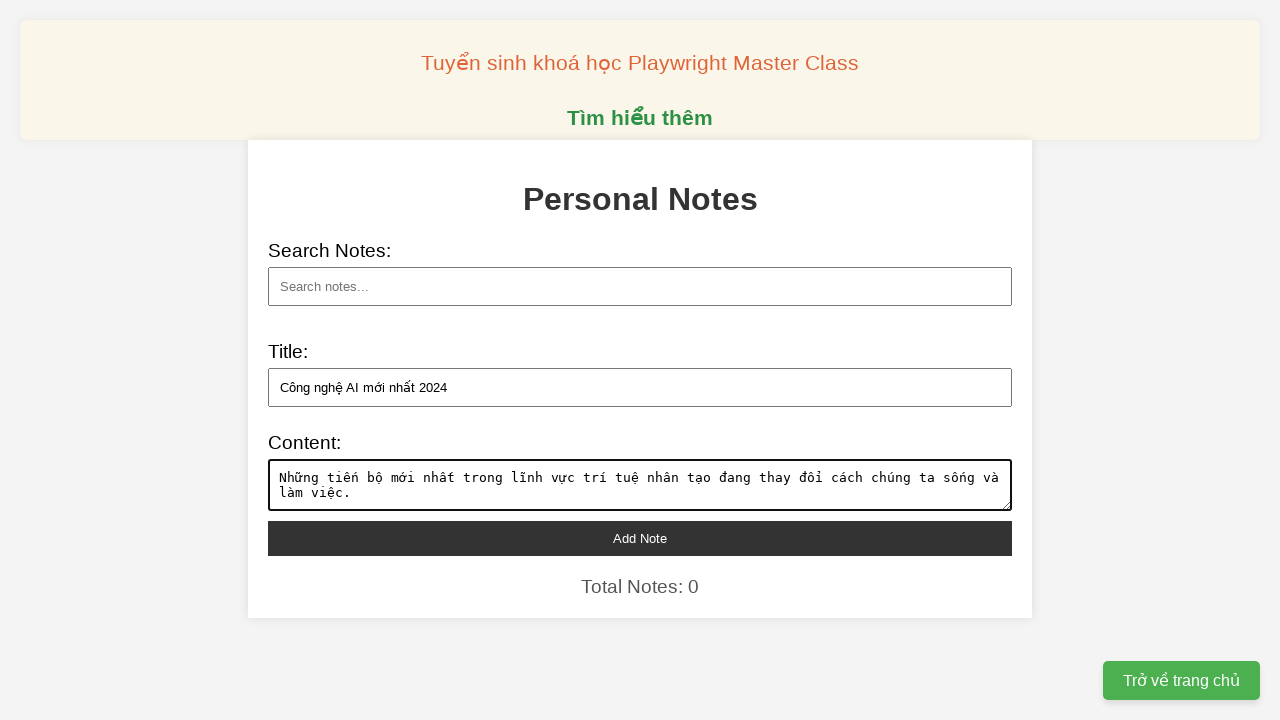

Clicked add note button for note #1 at (640, 538) on xpath=//button[@id='add-note']
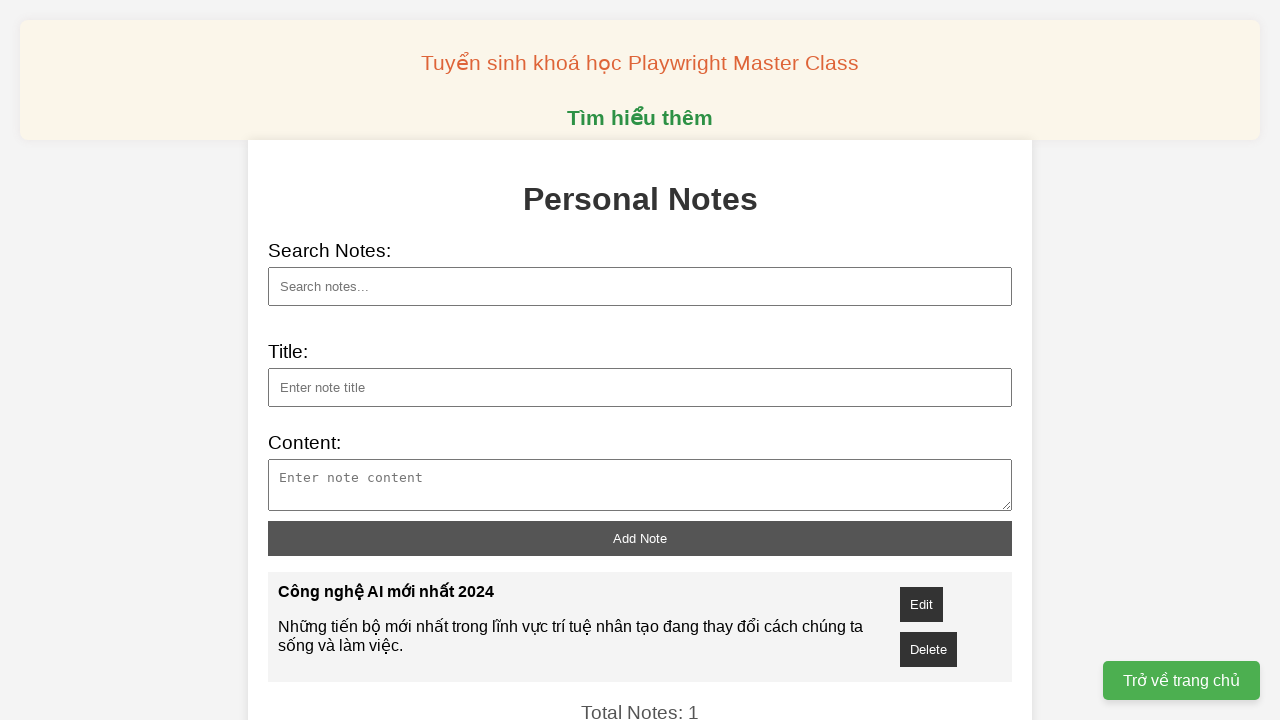

Filled note title #2: 'Khám phá vũ trụ với kính thiên văn' on xpath=//input[@id='note-title']
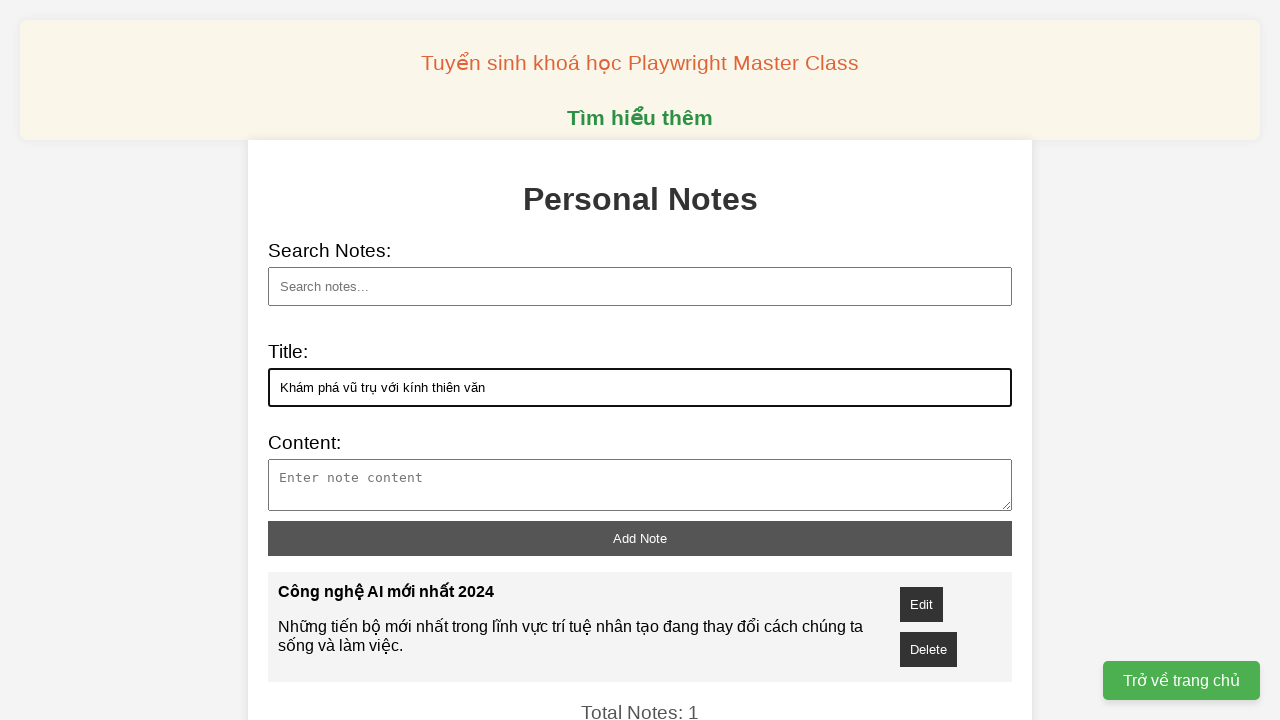

Filled note content #2 on xpath=//textarea[@id='note-content']
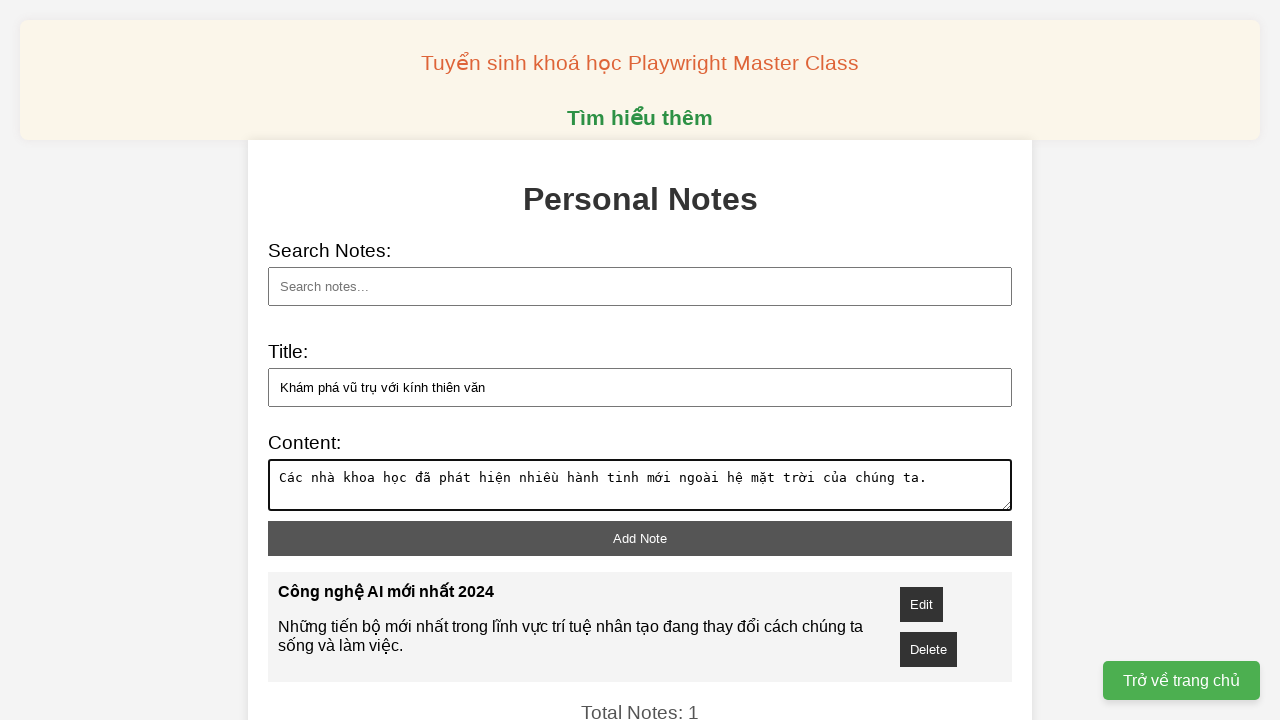

Clicked add note button for note #2 at (640, 538) on xpath=//button[@id='add-note']
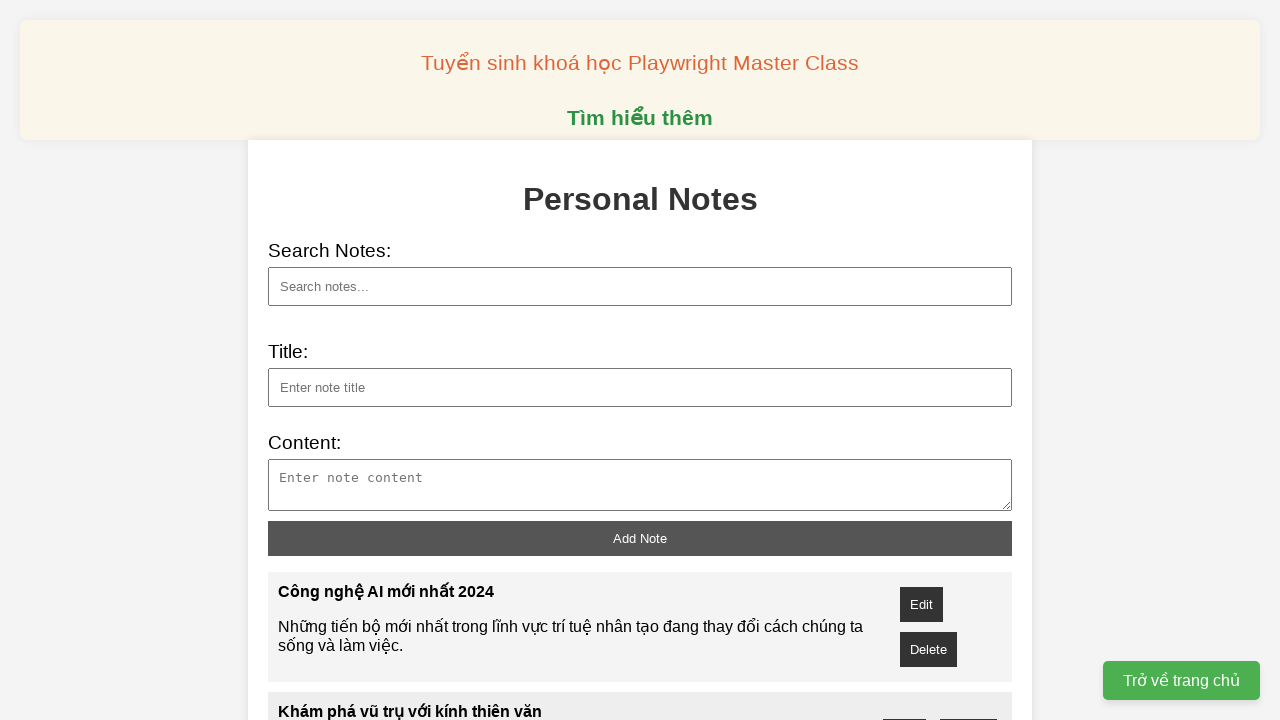

Filled note title #3: 'Robot tự động hóa trong sản xuất' on xpath=//input[@id='note-title']
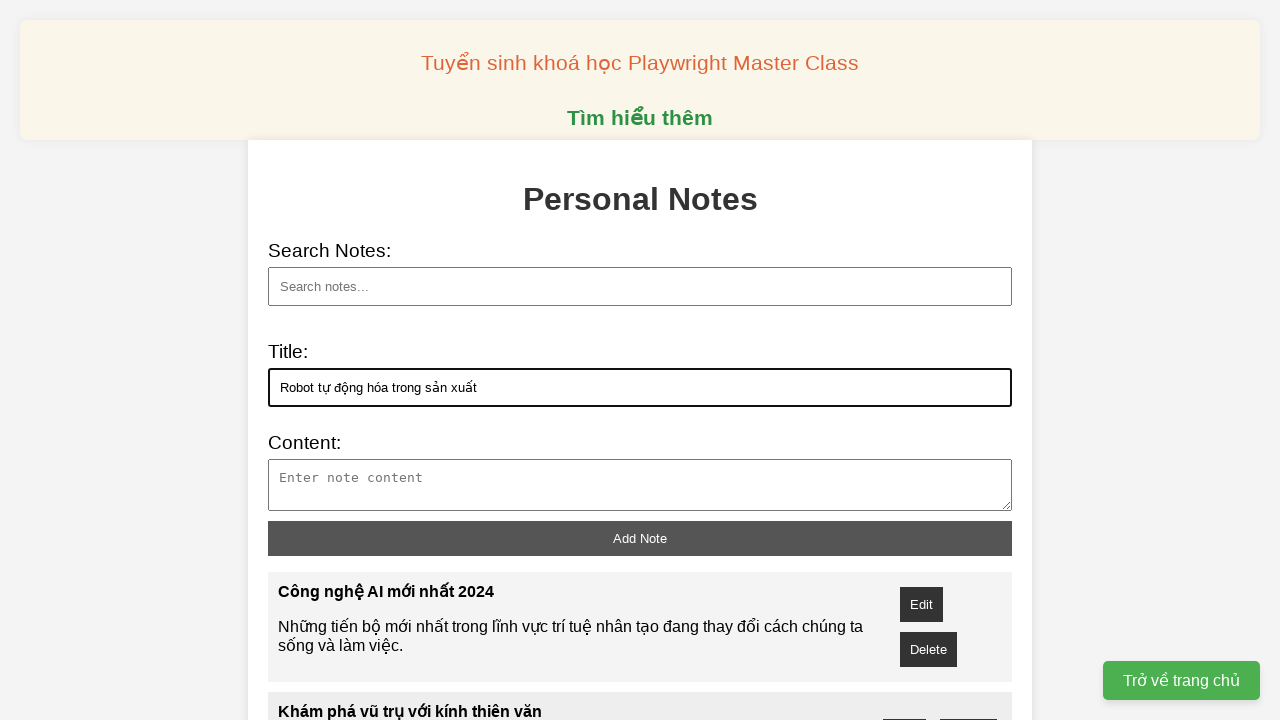

Filled note content #3 on xpath=//textarea[@id='note-content']
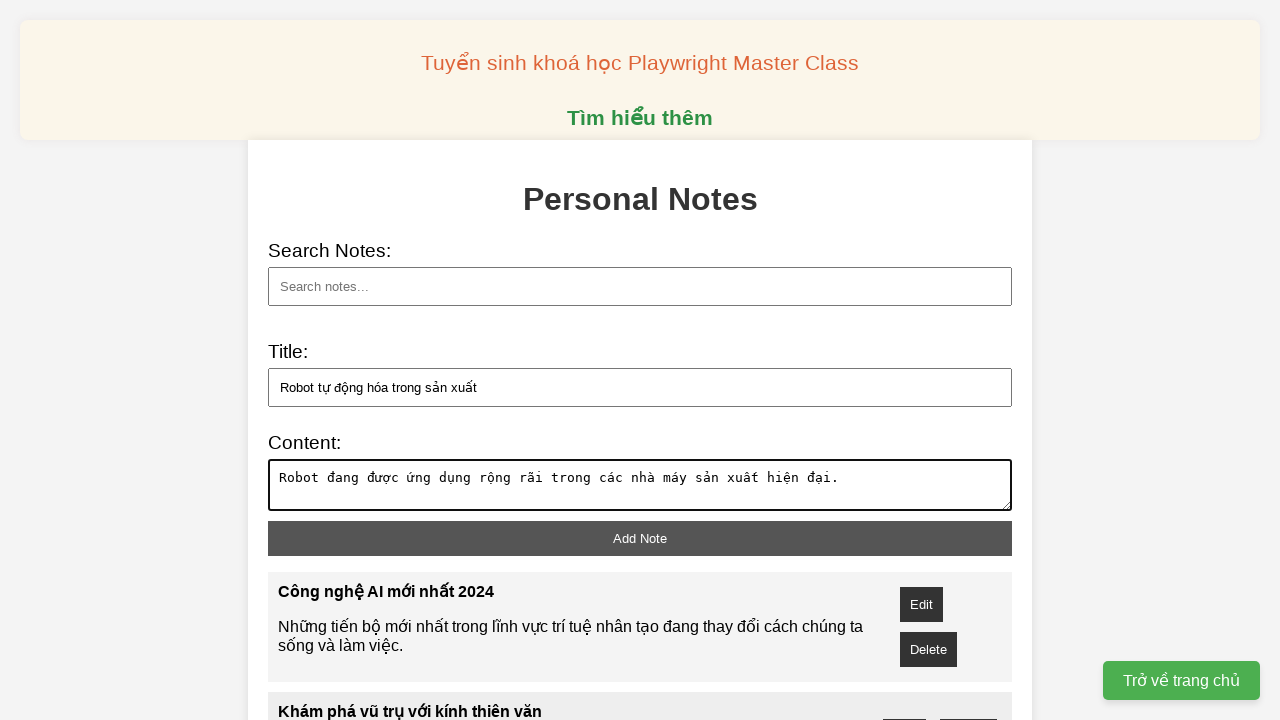

Clicked add note button for note #3 at (640, 538) on xpath=//button[@id='add-note']
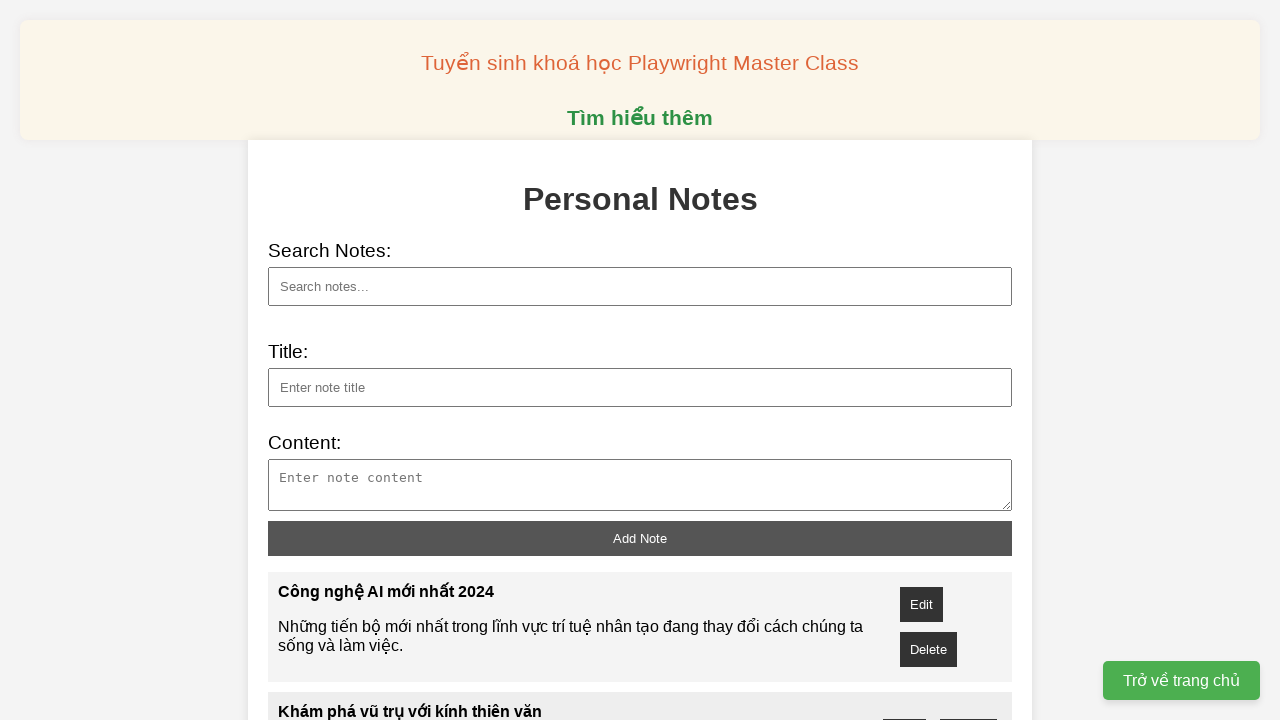

Filled note title #4: 'Năng lượng tái tạo và tương lai' on xpath=//input[@id='note-title']
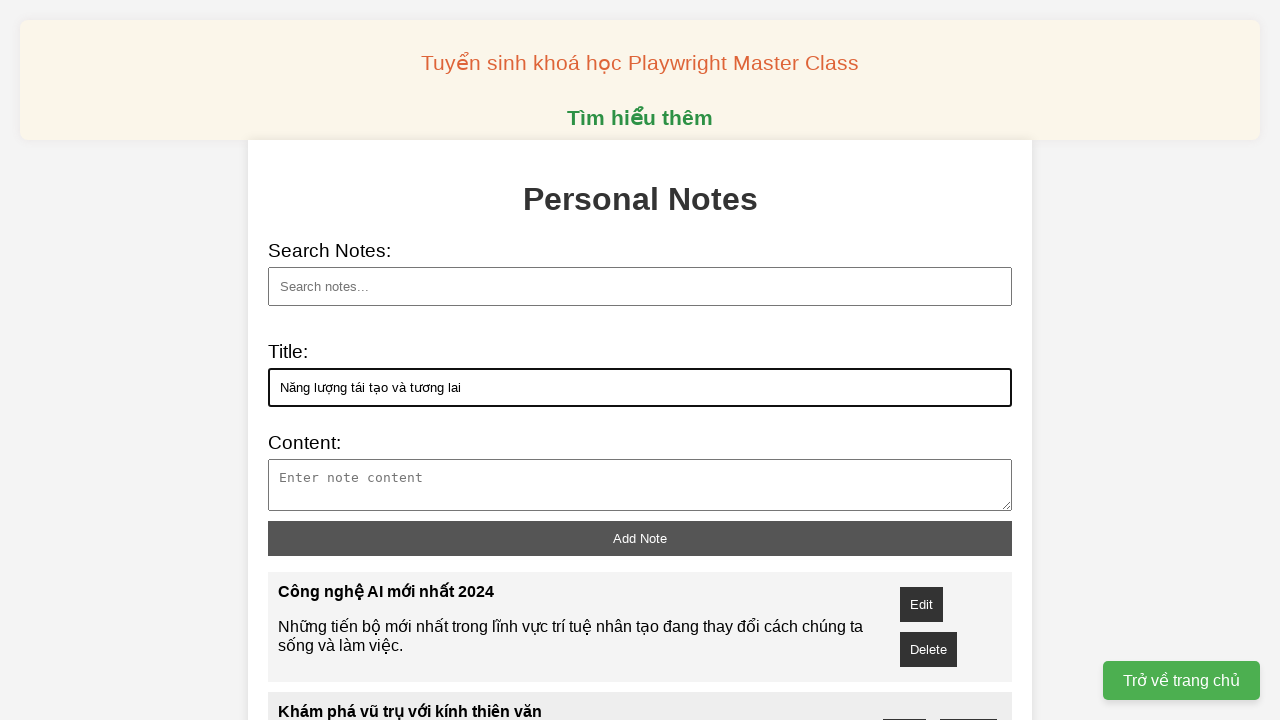

Filled note content #4 on xpath=//textarea[@id='note-content']
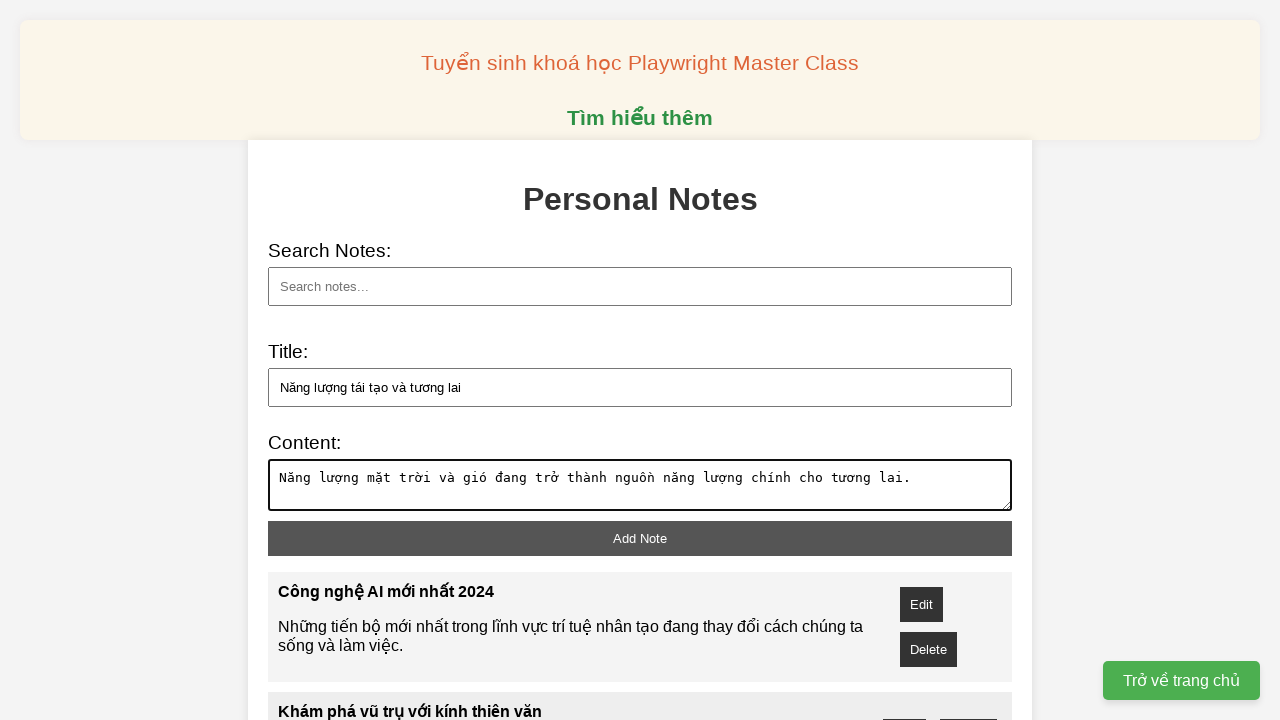

Clicked add note button for note #4 at (640, 538) on xpath=//button[@id='add-note']
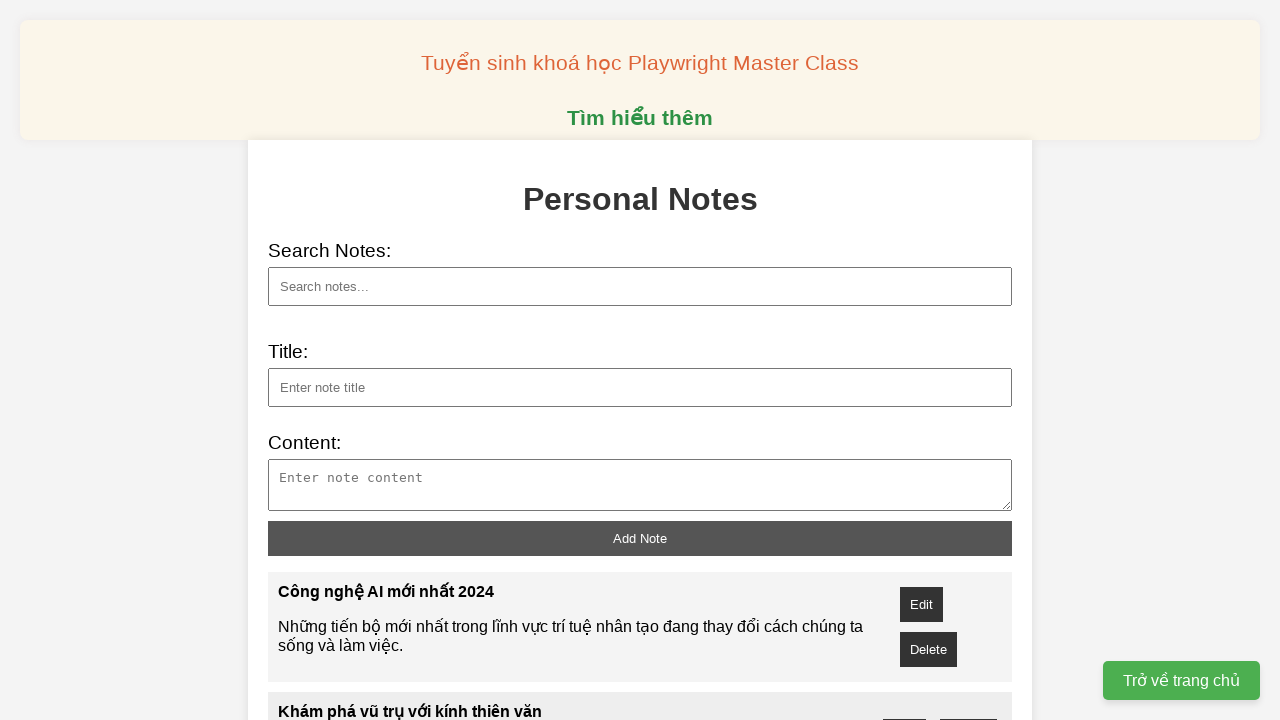

Filled note title #5: 'Blockchain và ứng dụng thực tế' on xpath=//input[@id='note-title']
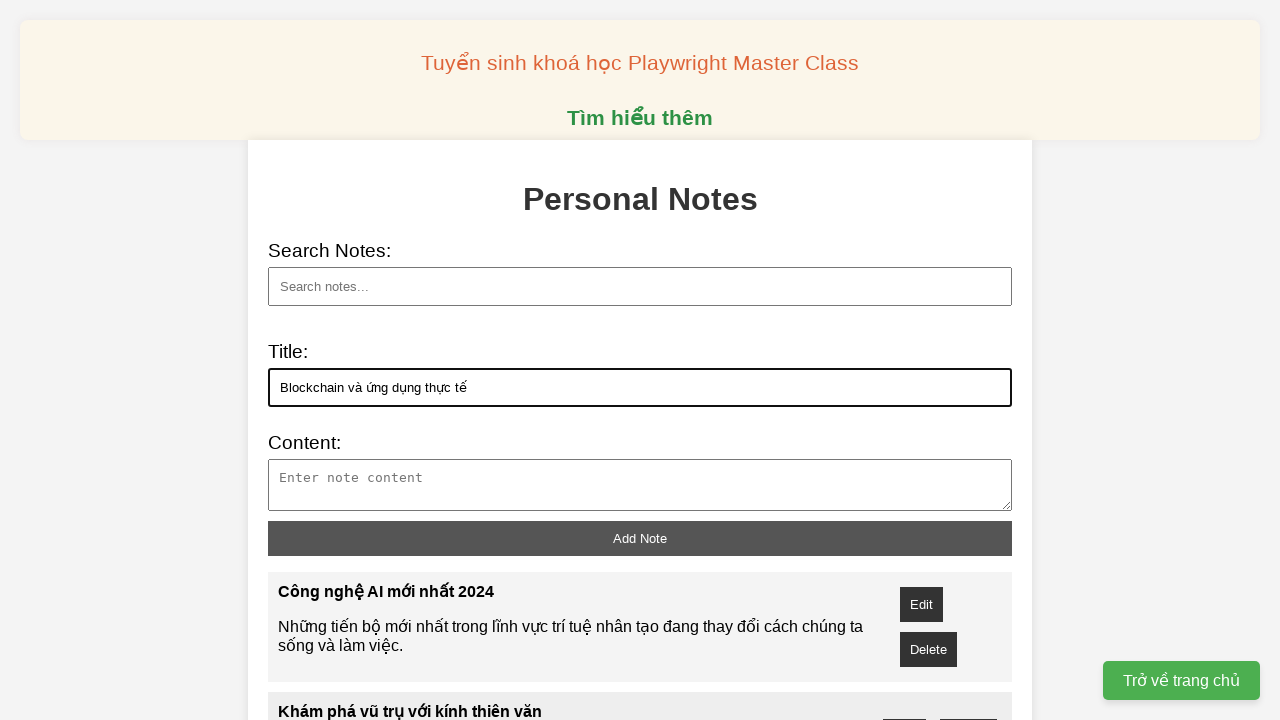

Filled note content #5 on xpath=//textarea[@id='note-content']
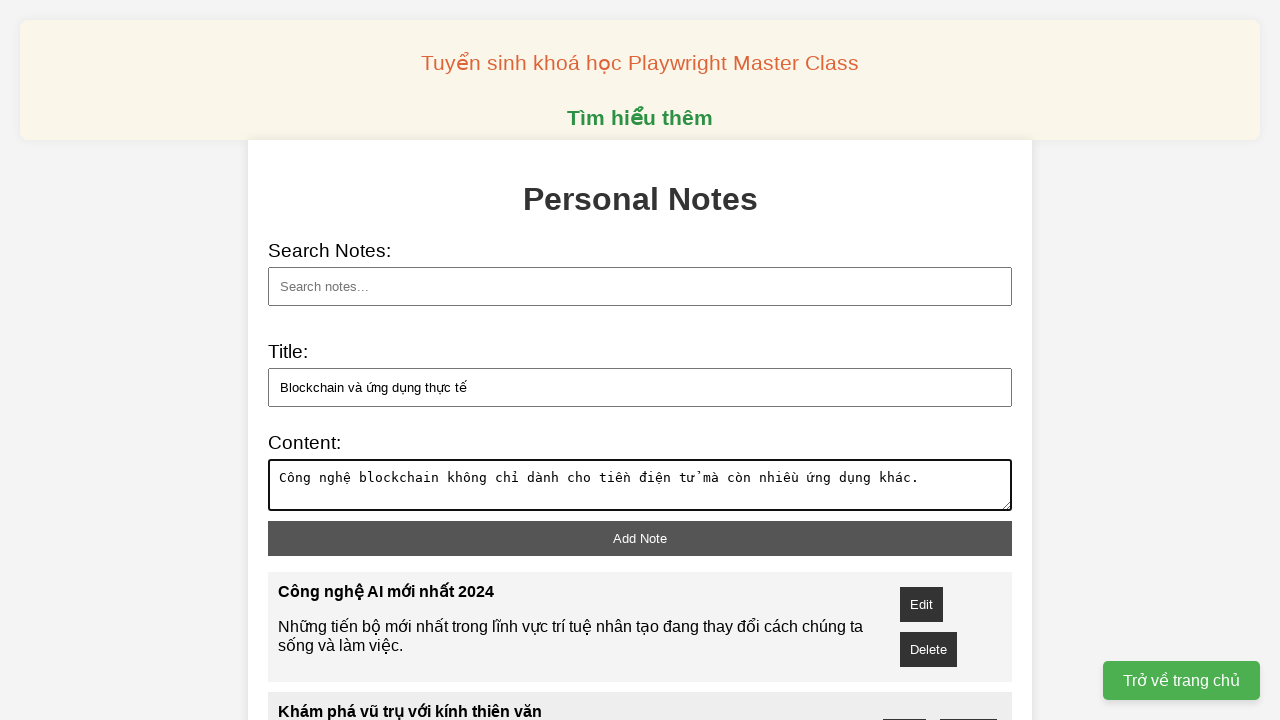

Clicked add note button for note #5 at (640, 538) on xpath=//button[@id='add-note']
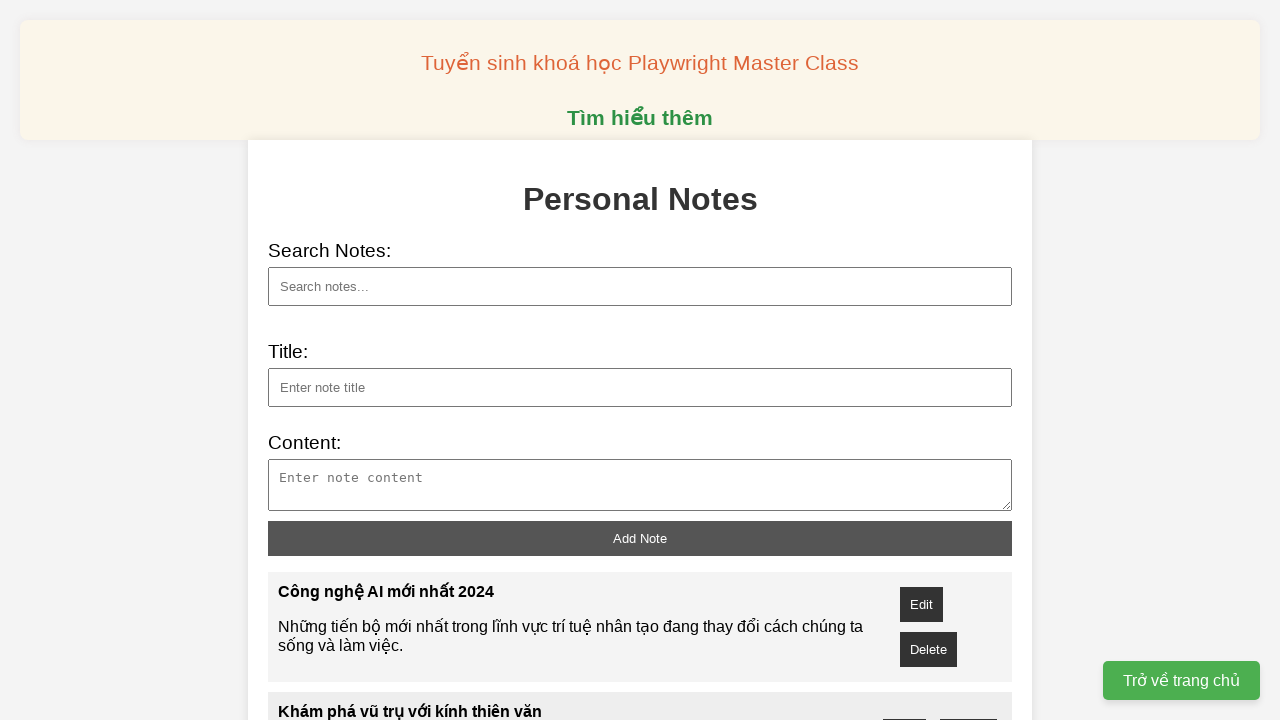

Filled note title #6: 'Khoa học dữ liệu cho người mới' on xpath=//input[@id='note-title']
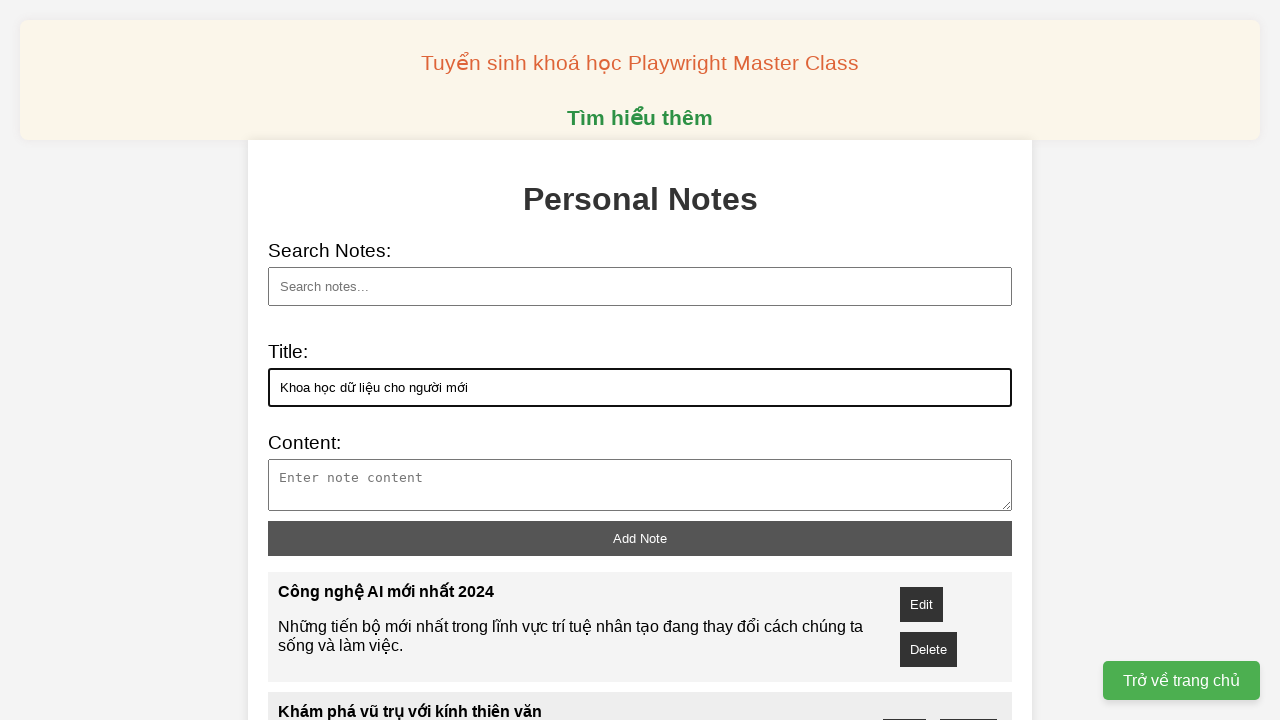

Filled note content #6 on xpath=//textarea[@id='note-content']
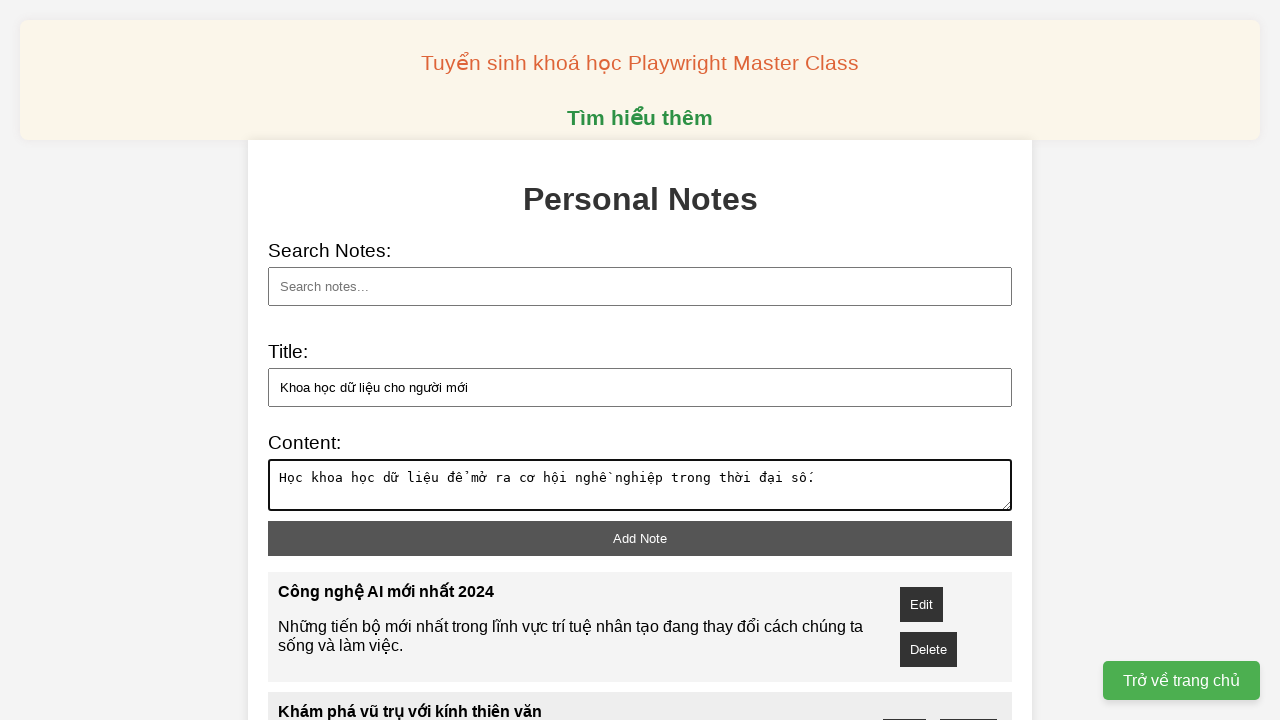

Clicked add note button for note #6 at (640, 538) on xpath=//button[@id='add-note']
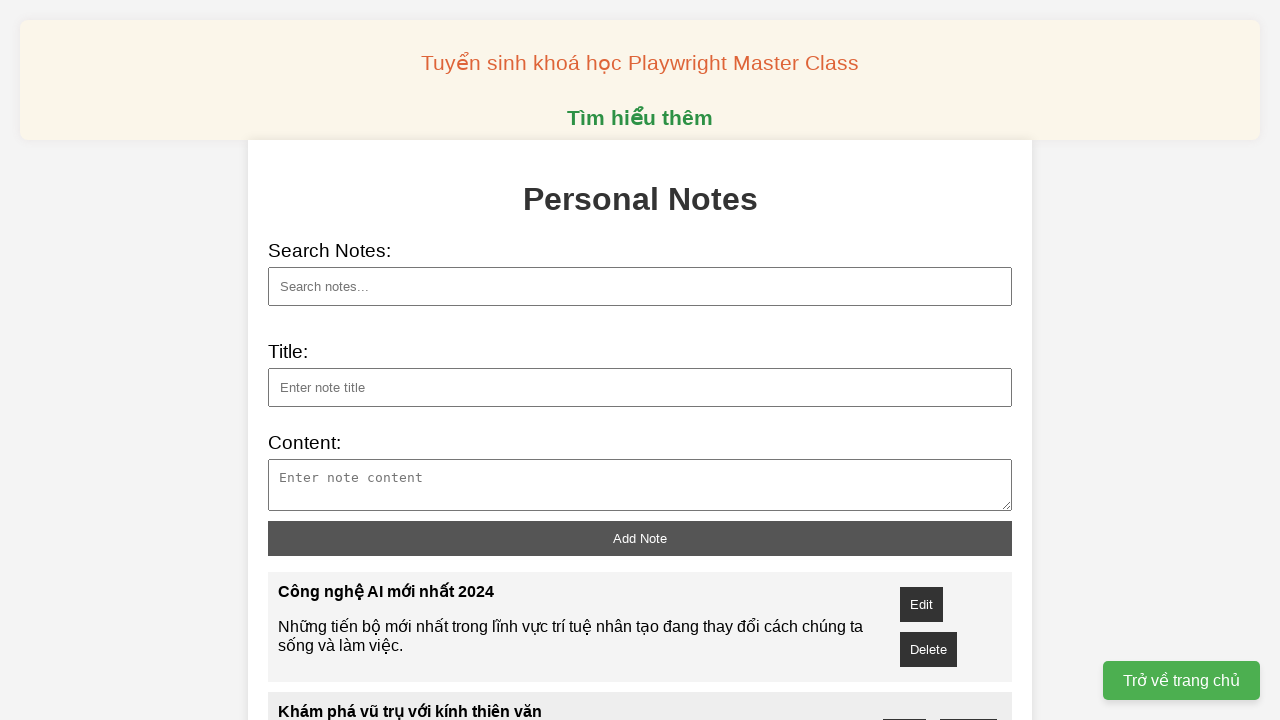

Filled note title #7: 'Xe điện và giao thông xanh' on xpath=//input[@id='note-title']
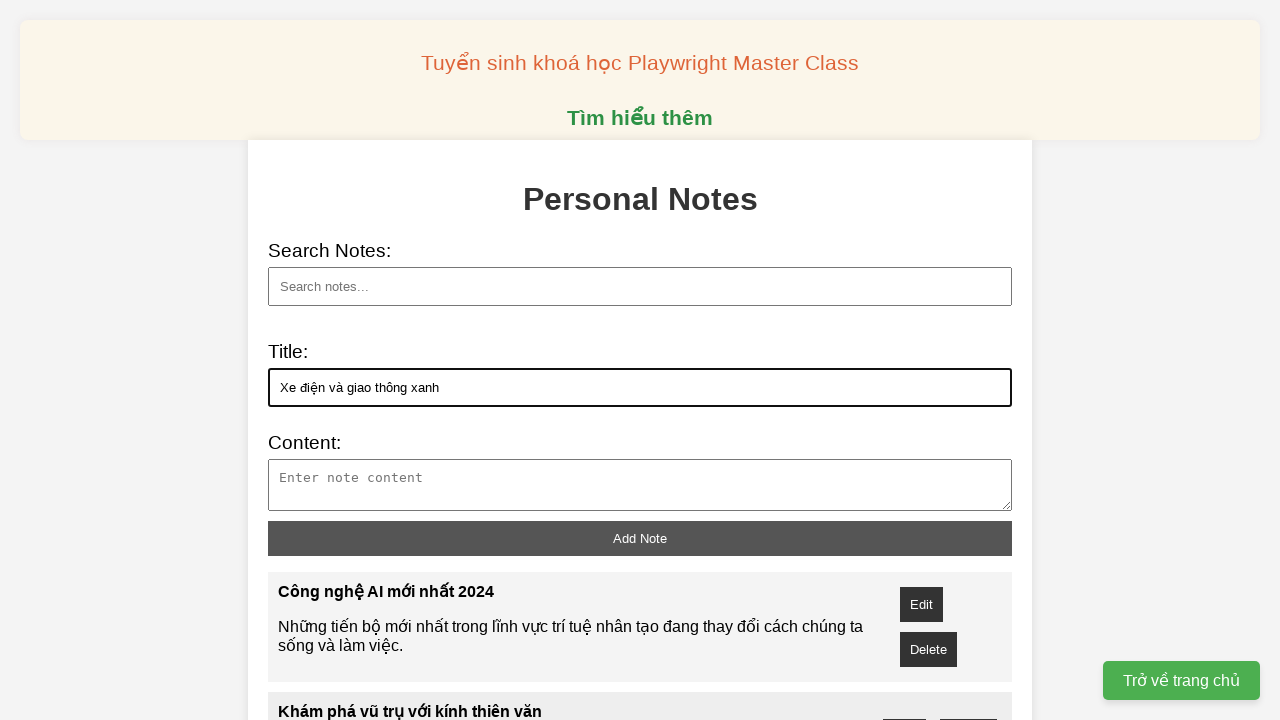

Filled note content #7 on xpath=//textarea[@id='note-content']
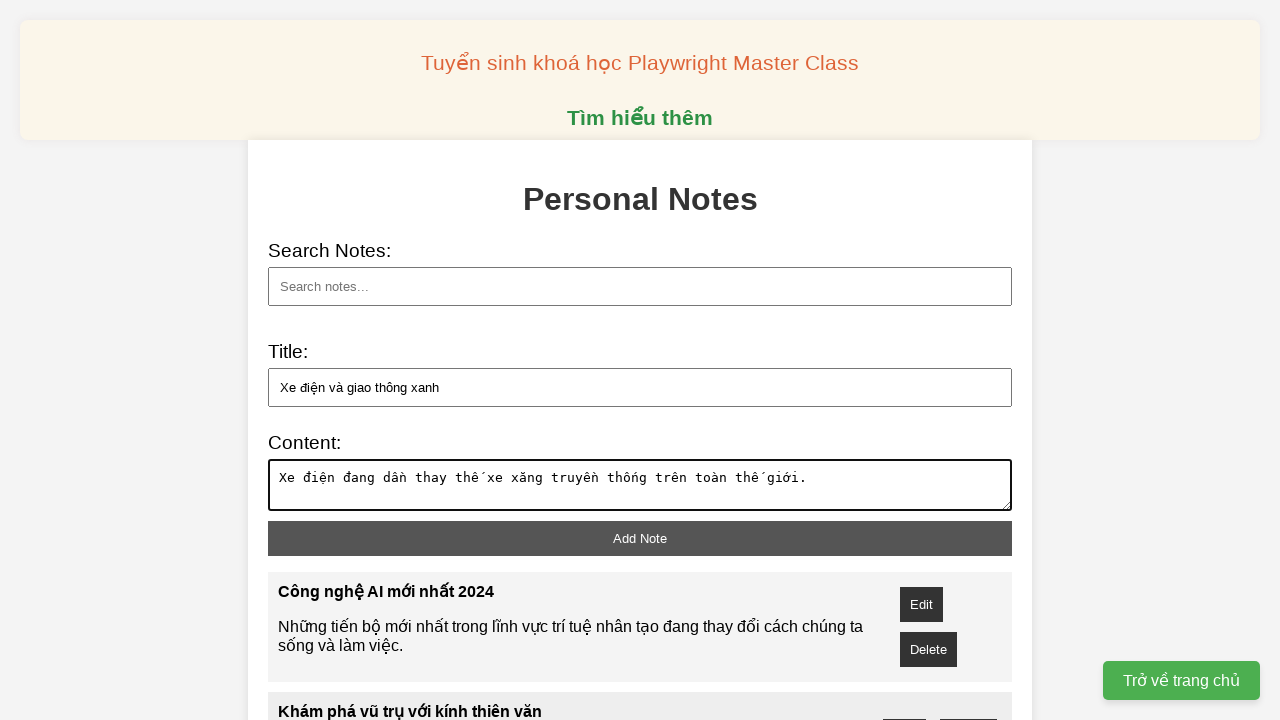

Clicked add note button for note #7 at (640, 538) on xpath=//button[@id='add-note']
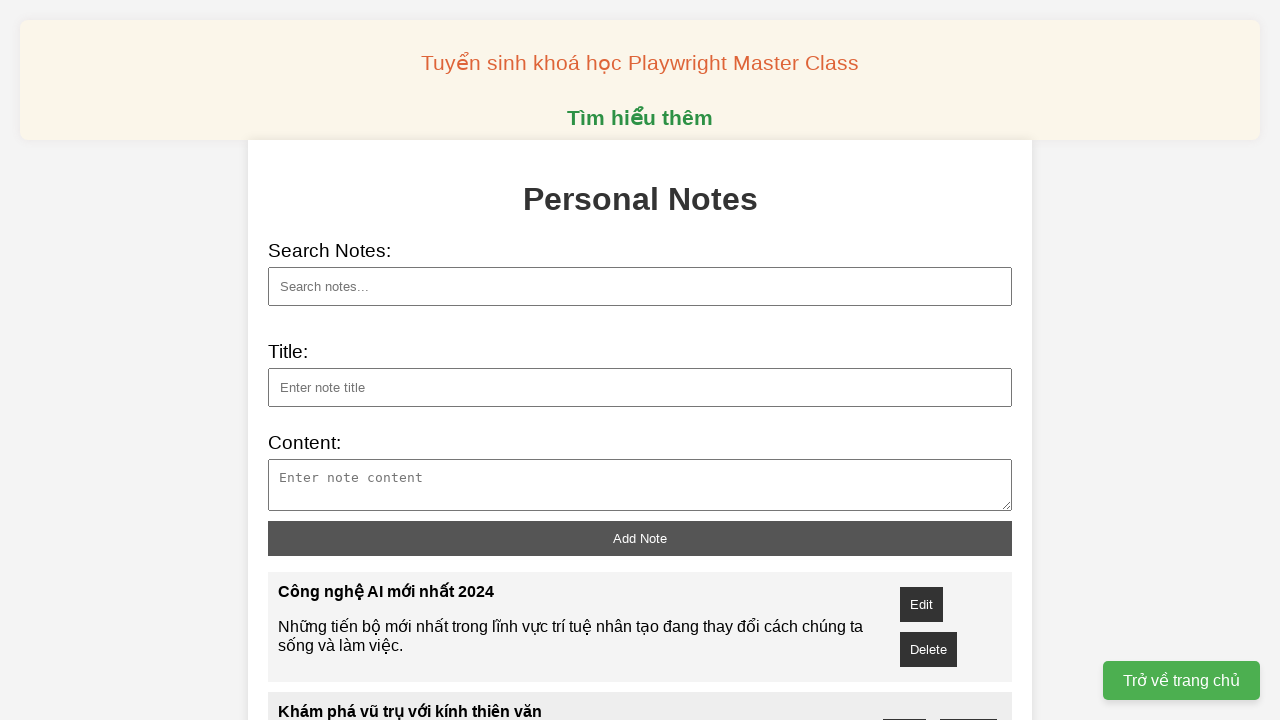

Filled note title #8: 'Trí tuệ nhân tạo trong y tế' on xpath=//input[@id='note-title']
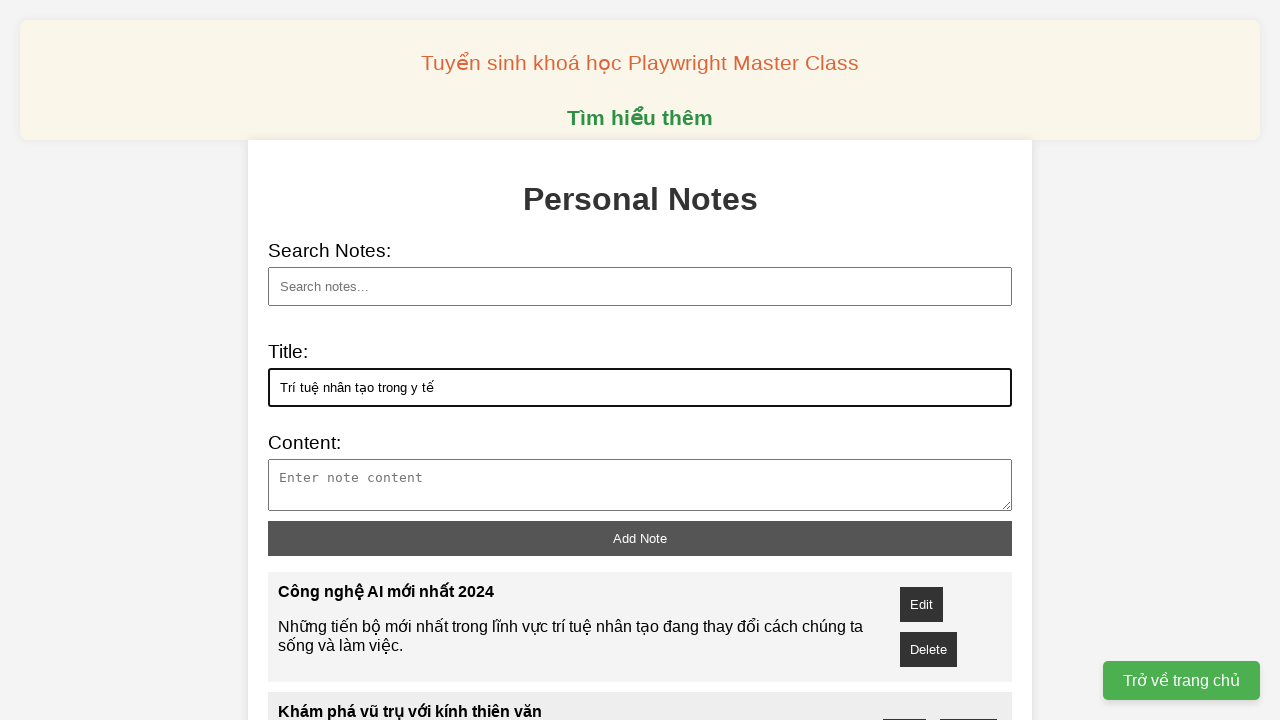

Filled note content #8 on xpath=//textarea[@id='note-content']
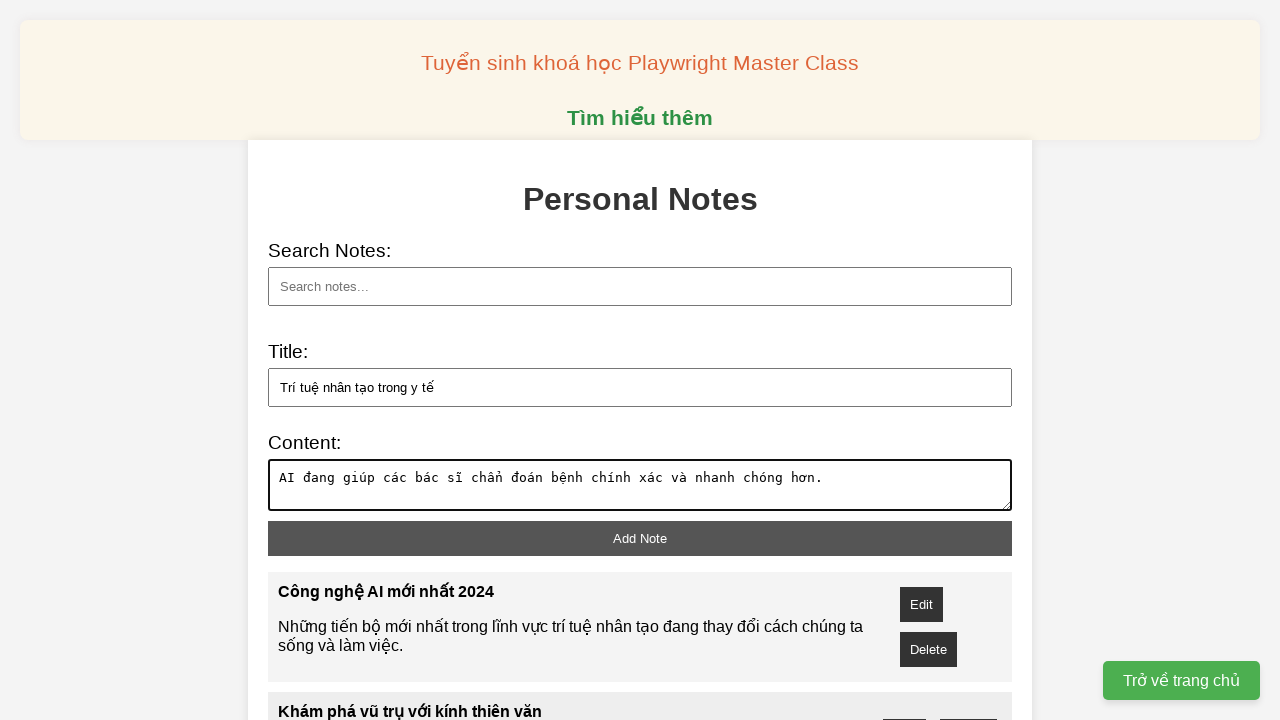

Clicked add note button for note #8 at (640, 538) on xpath=//button[@id='add-note']
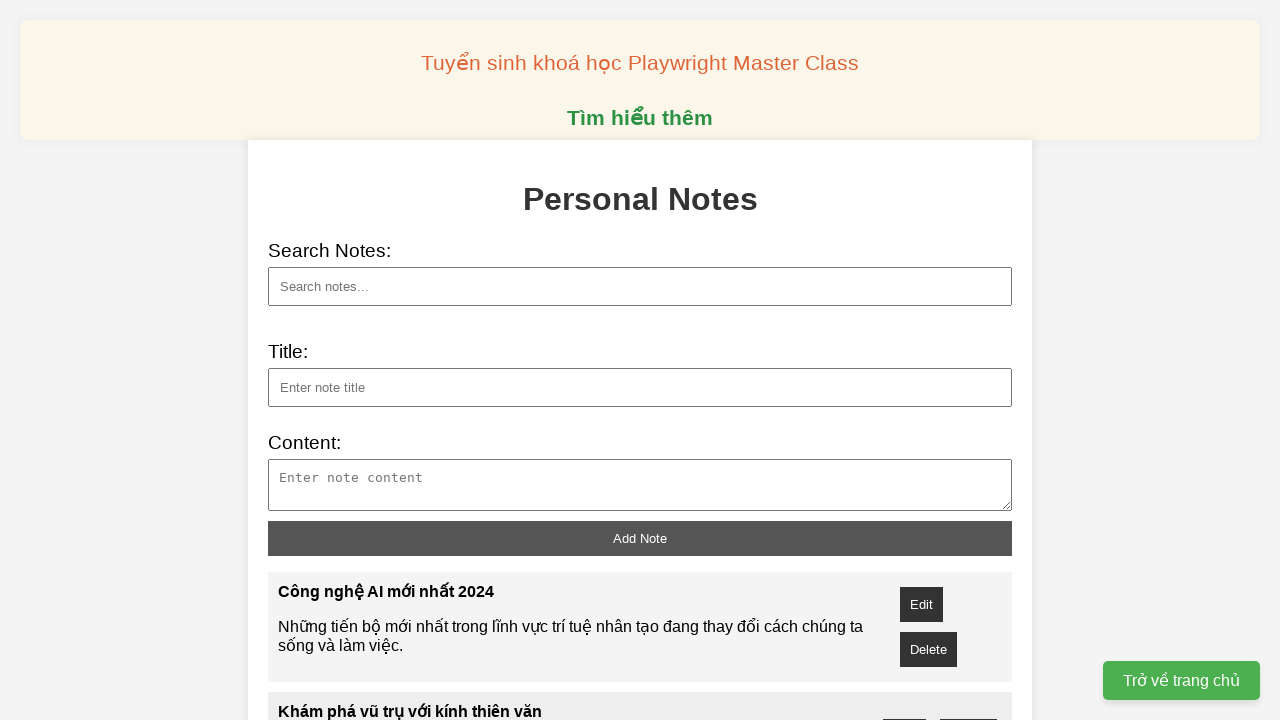

Filled note title #9: 'Công nghệ 5G thay đổi cuộc sống' on xpath=//input[@id='note-title']
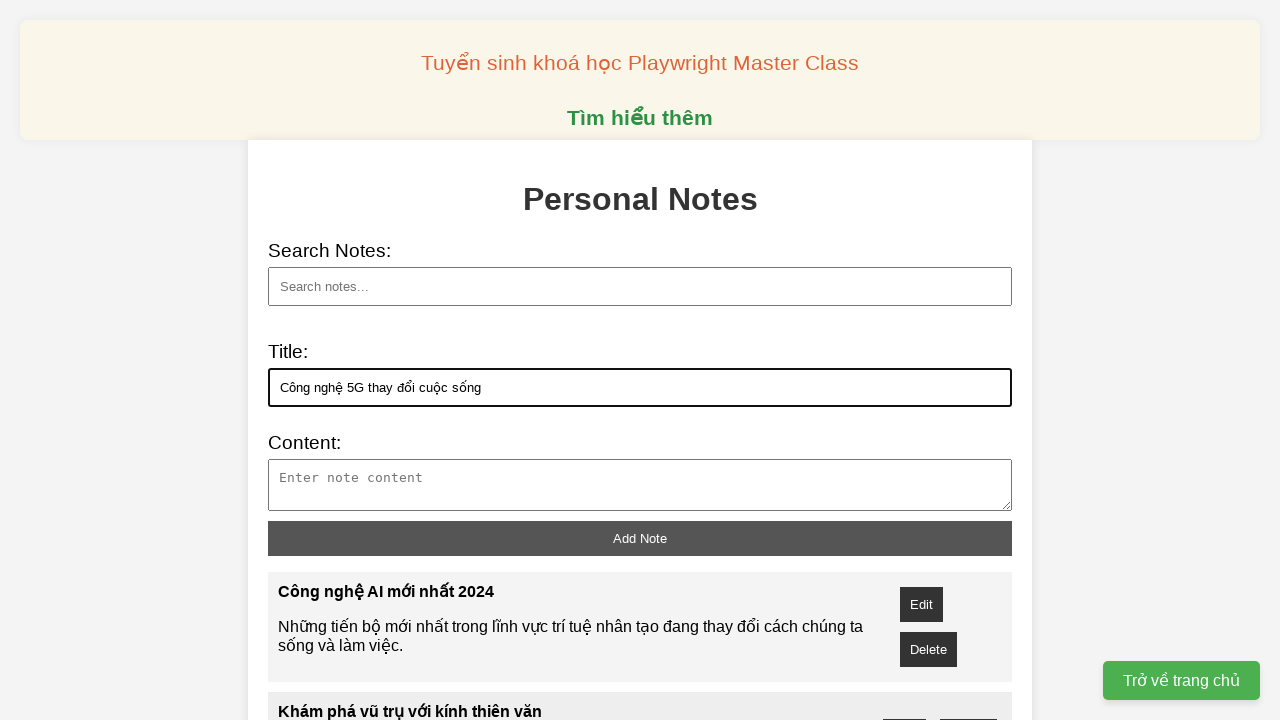

Filled note content #9 on xpath=//textarea[@id='note-content']
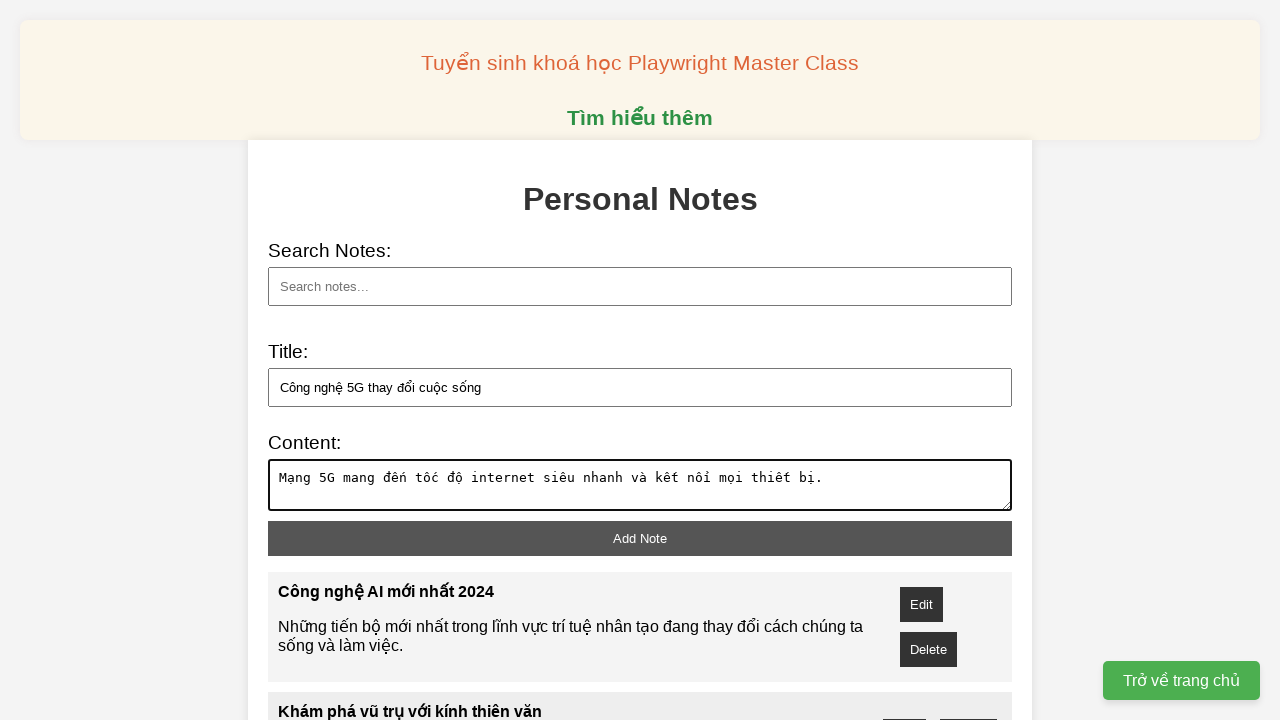

Clicked add note button for note #9 at (640, 538) on xpath=//button[@id='add-note']
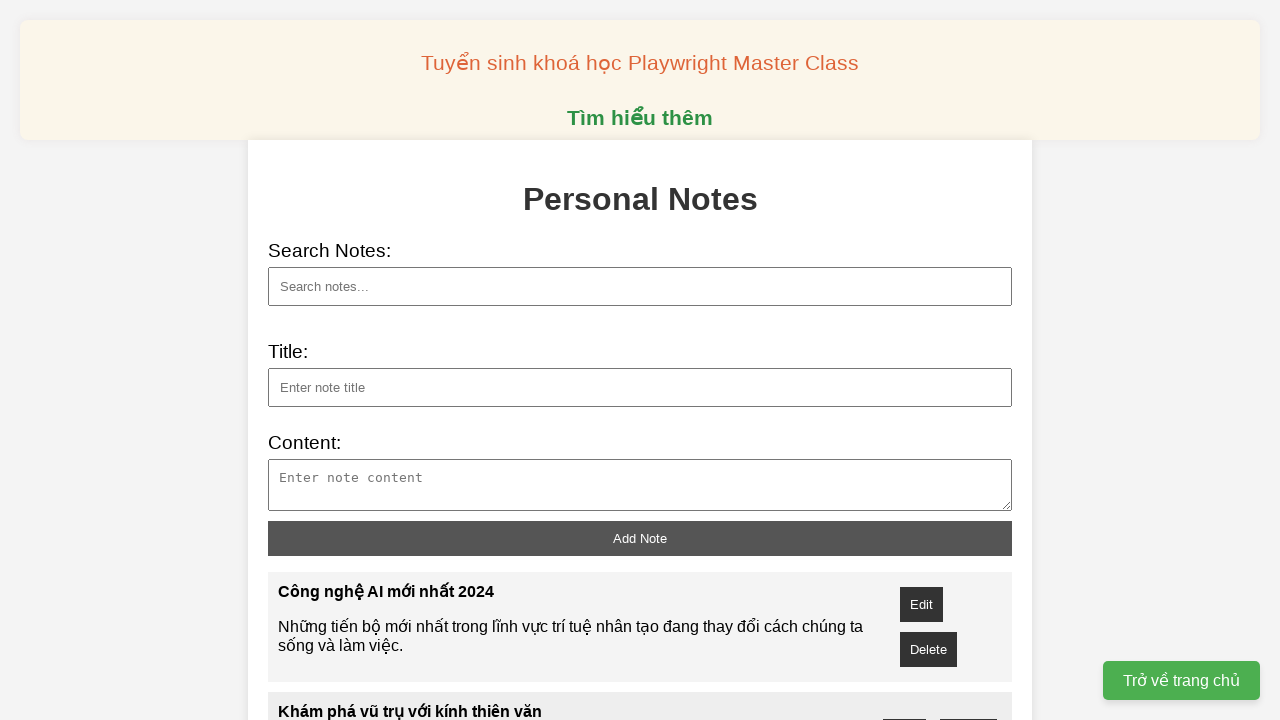

Filled note title #10: 'Máy học và deep learning' on xpath=//input[@id='note-title']
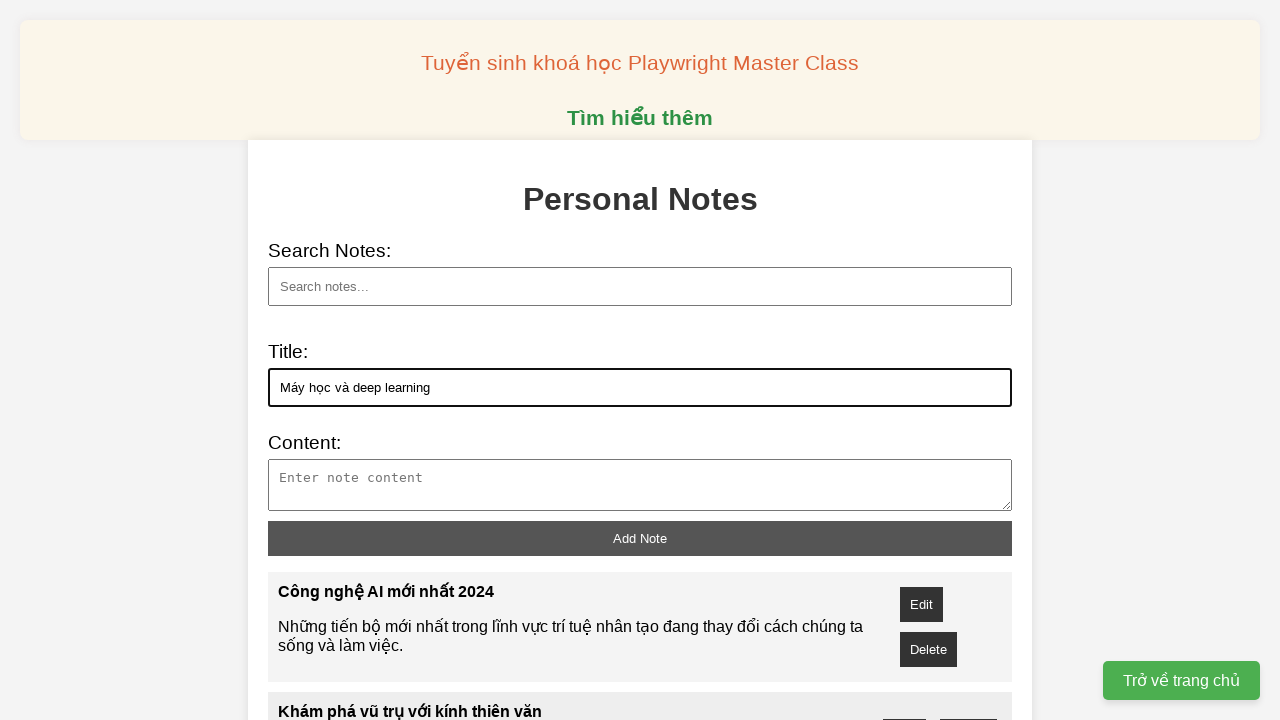

Filled note content #10 on xpath=//textarea[@id='note-content']
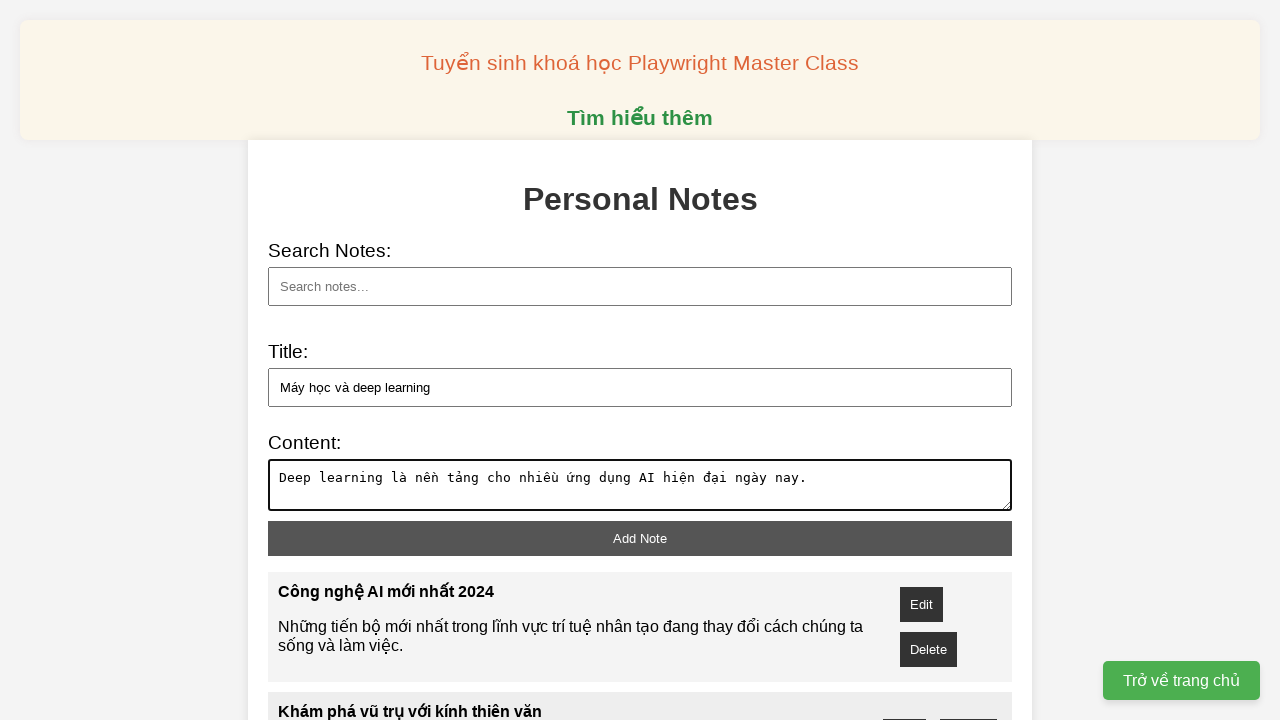

Clicked add note button for note #10 at (640, 538) on xpath=//button[@id='add-note']
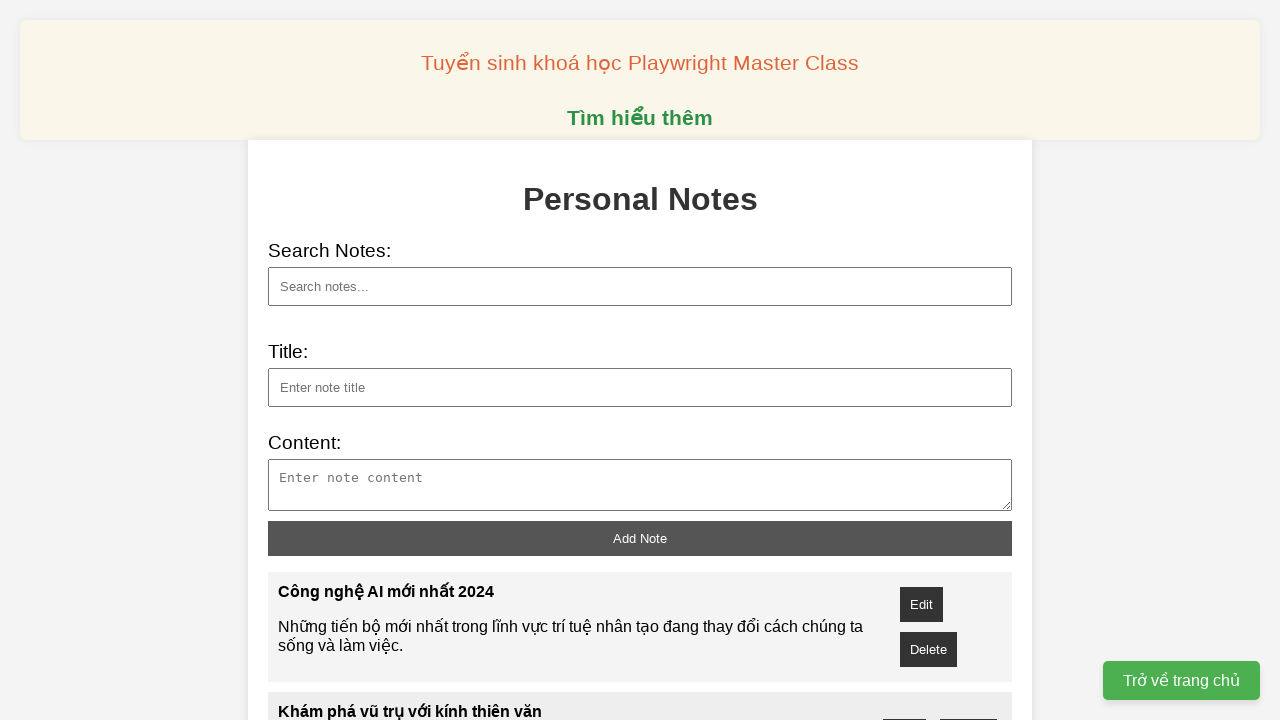

Searched for notes with keyword 'khoa' on xpath=//input[@id='search']
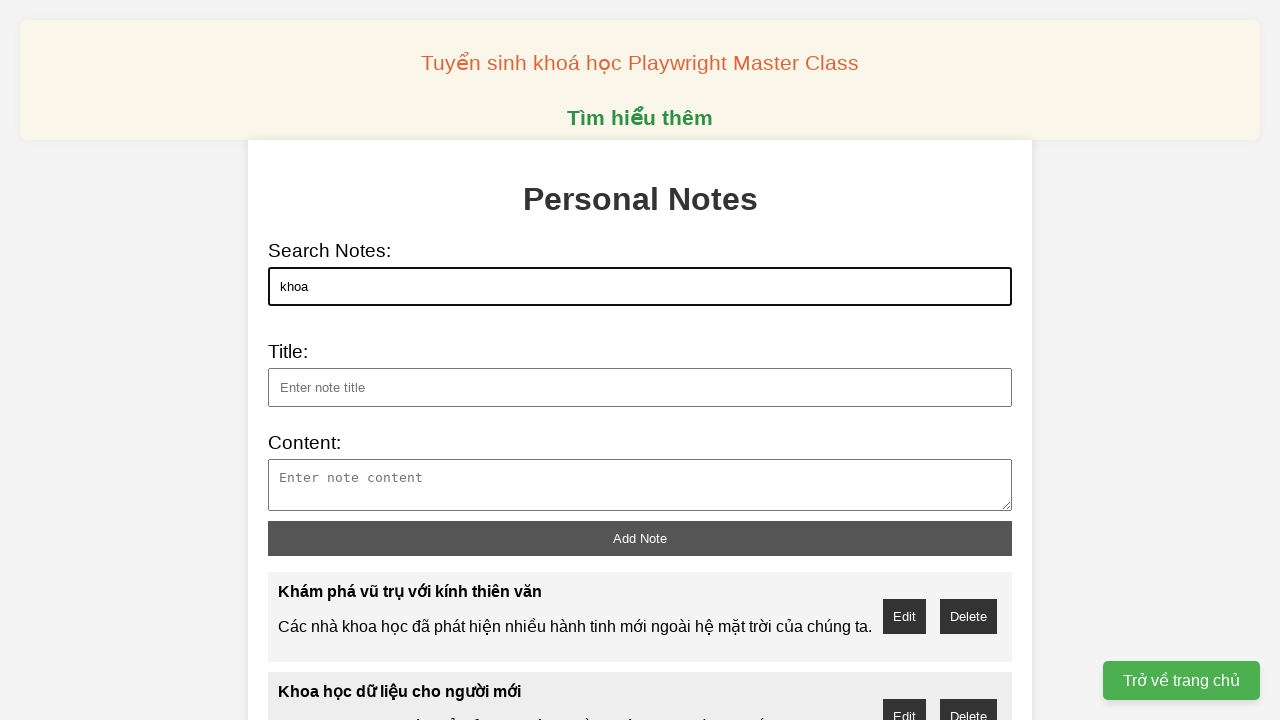

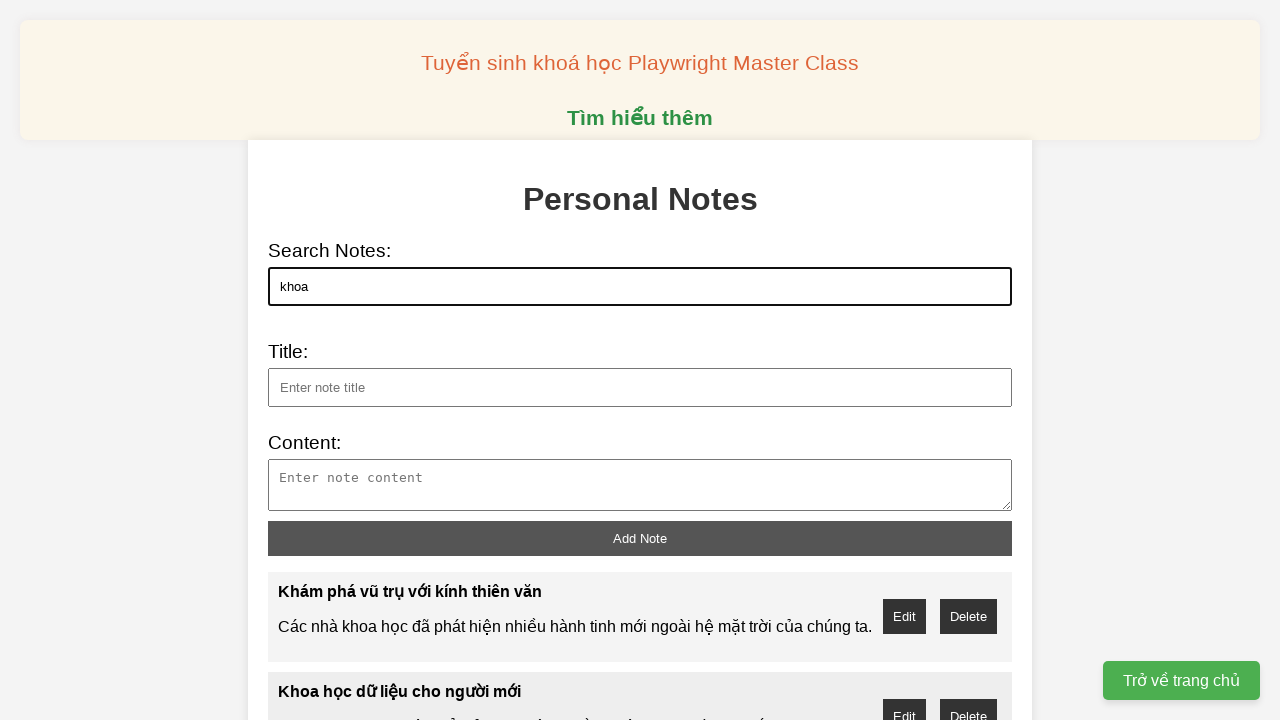